Tests that an item is removed if an empty text string is entered during edit

Starting URL: https://demo.playwright.dev/todomvc

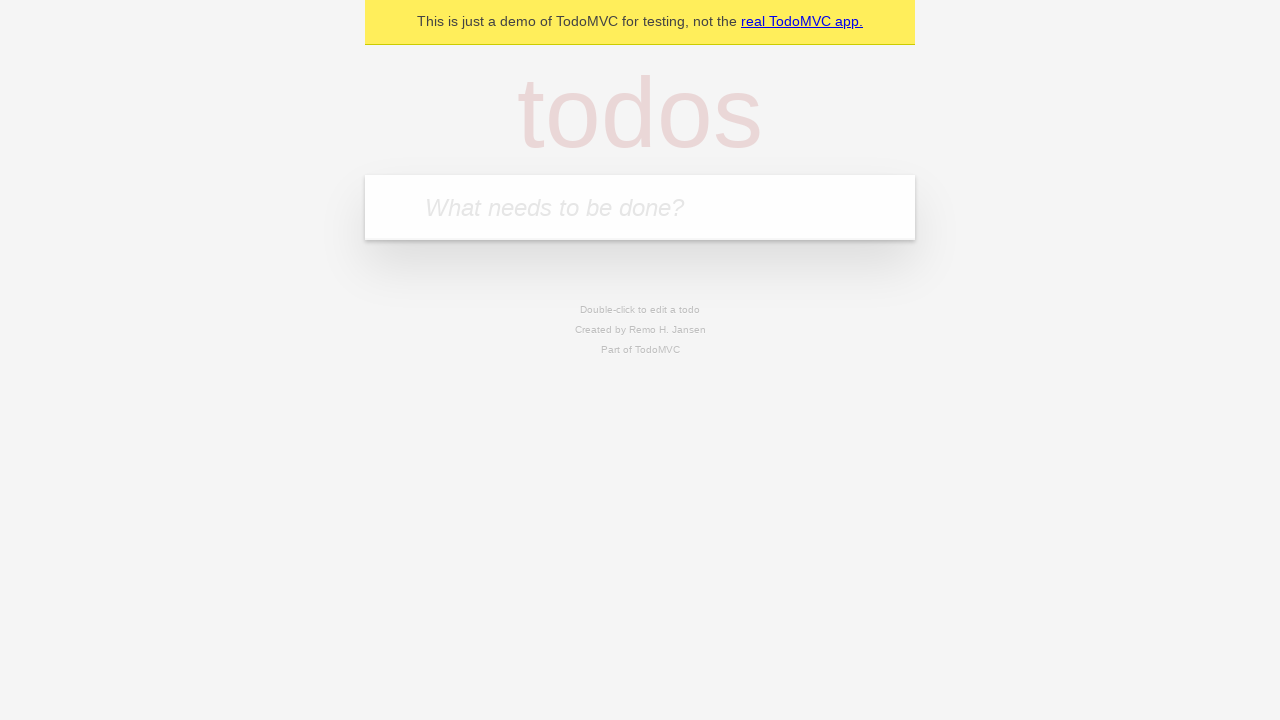

Filled todo input with 'buy some cheese' on internal:attr=[placeholder="What needs to be done?"i]
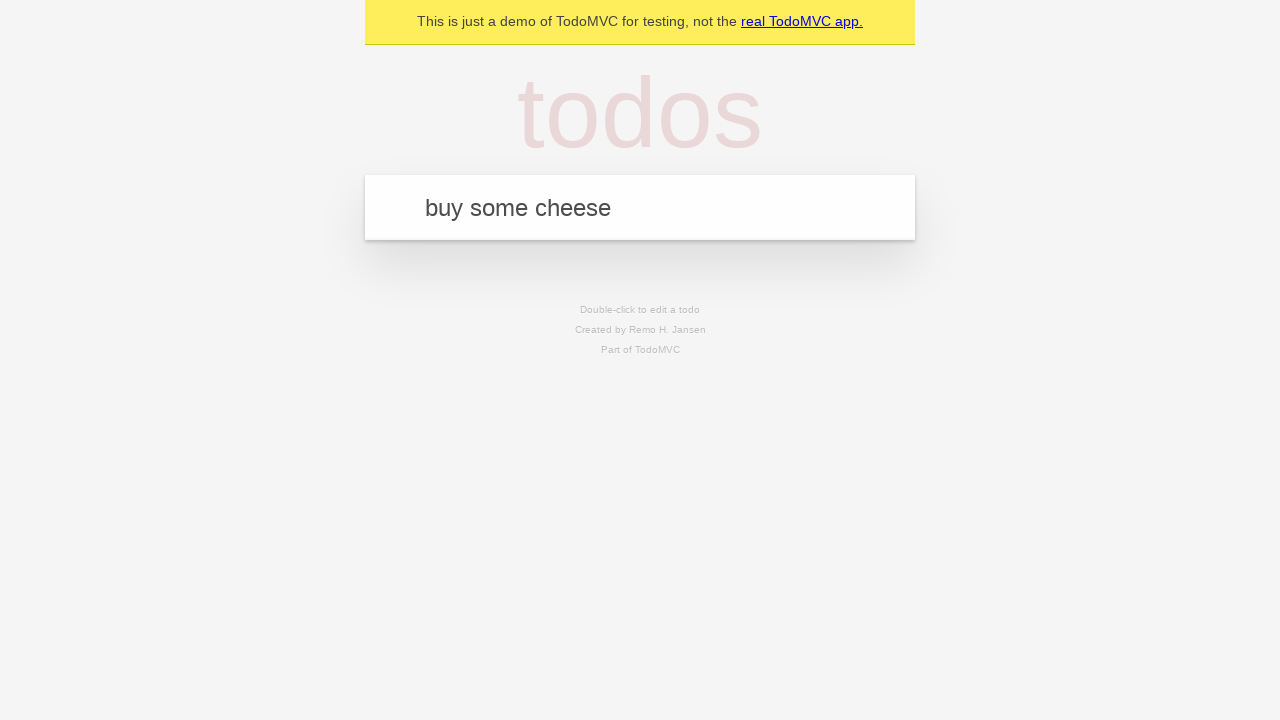

Pressed Enter to create first todo item on internal:attr=[placeholder="What needs to be done?"i]
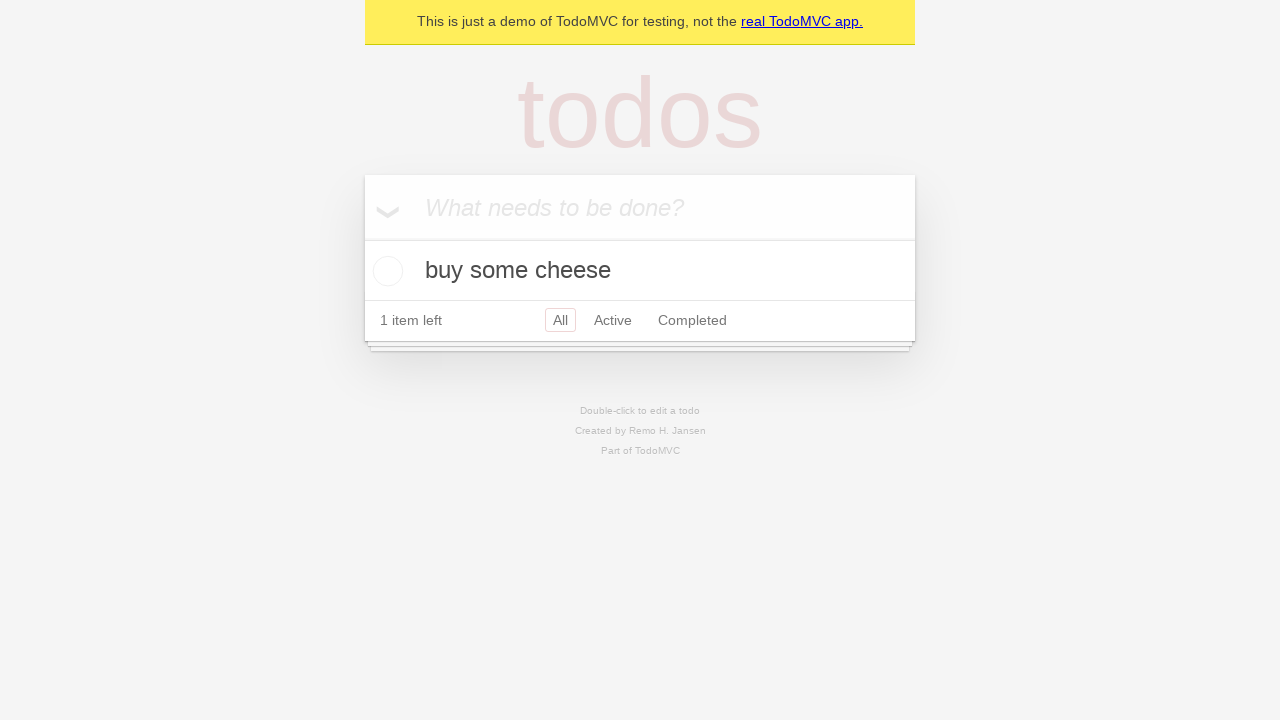

Filled todo input with 'feed the cat' on internal:attr=[placeholder="What needs to be done?"i]
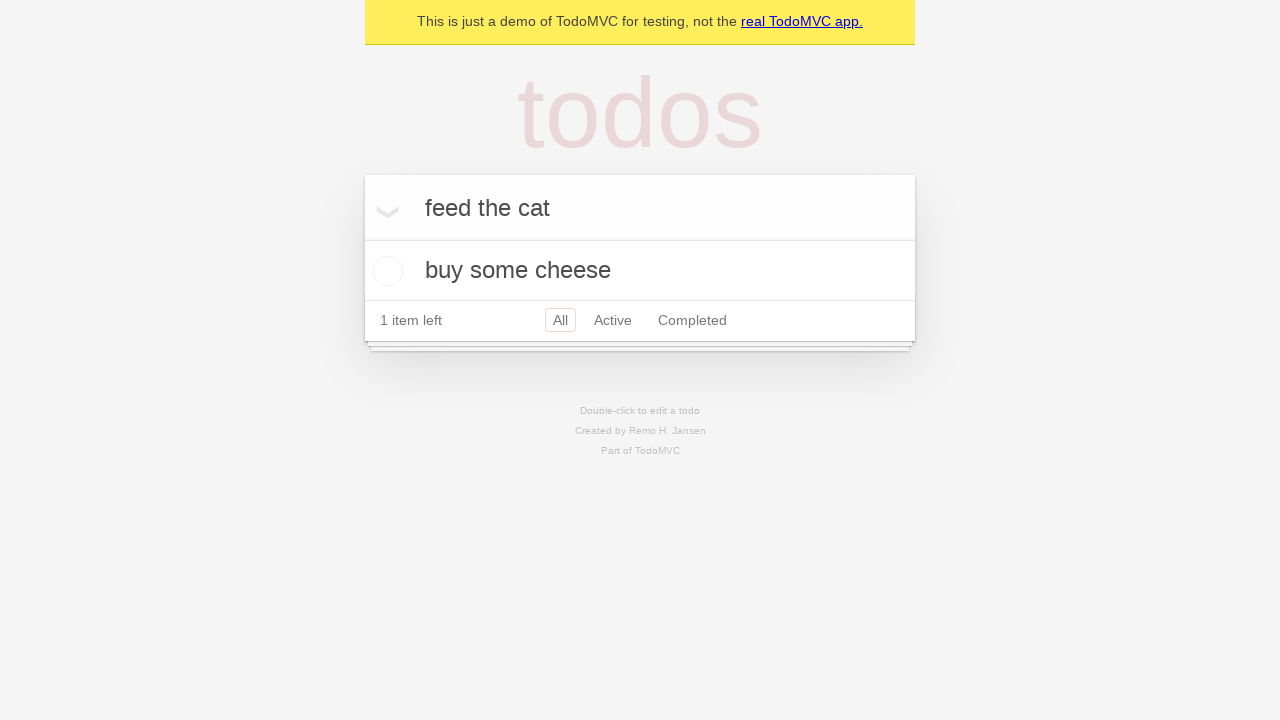

Pressed Enter to create second todo item on internal:attr=[placeholder="What needs to be done?"i]
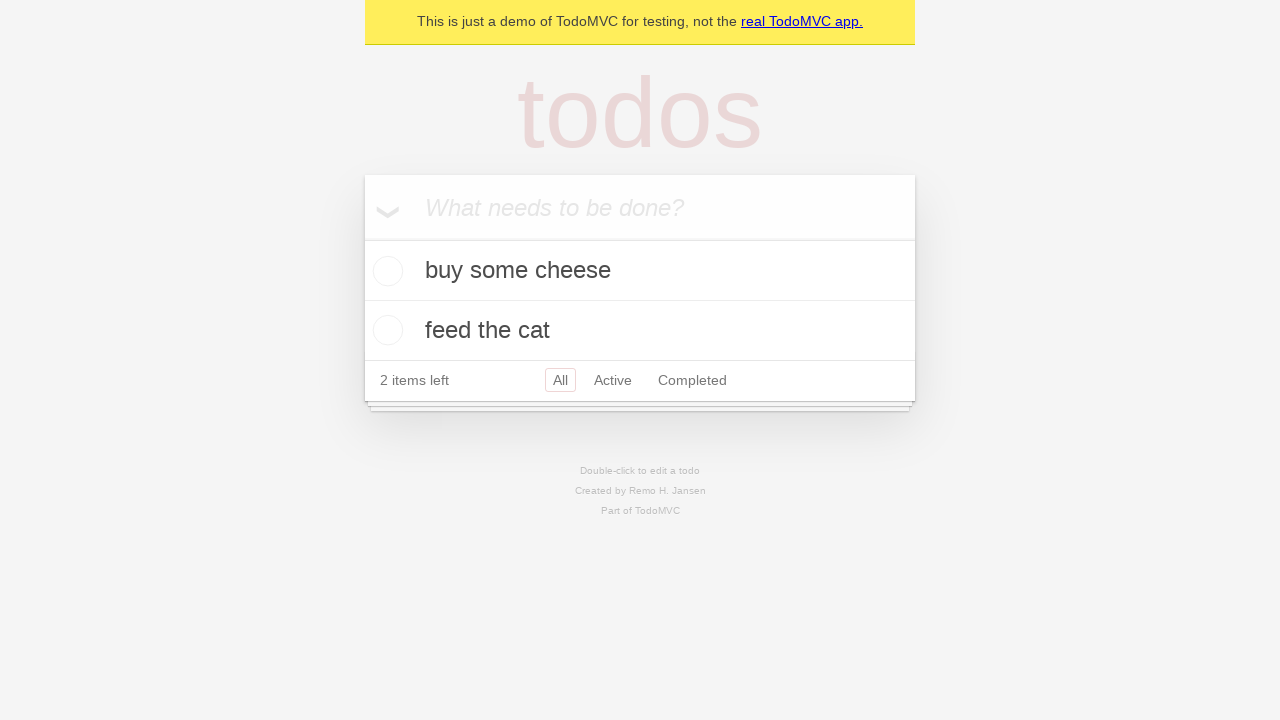

Filled todo input with 'book a doctors appointment' on internal:attr=[placeholder="What needs to be done?"i]
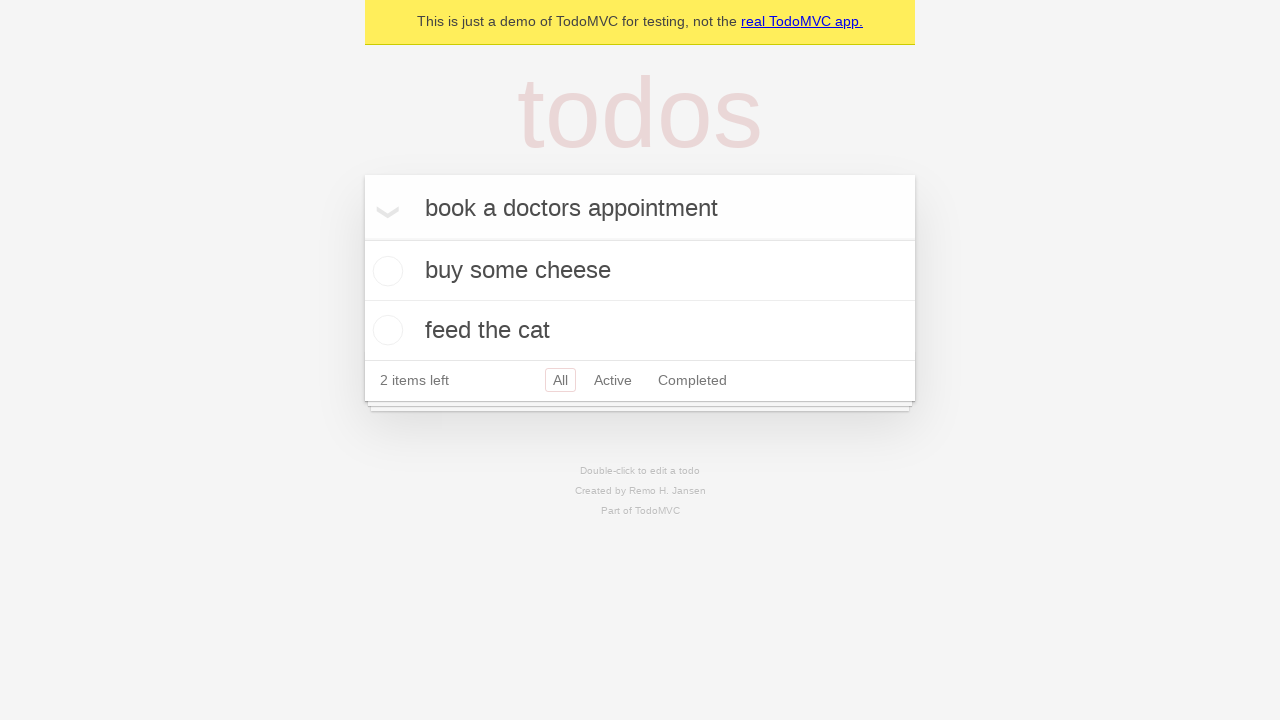

Pressed Enter to create third todo item on internal:attr=[placeholder="What needs to be done?"i]
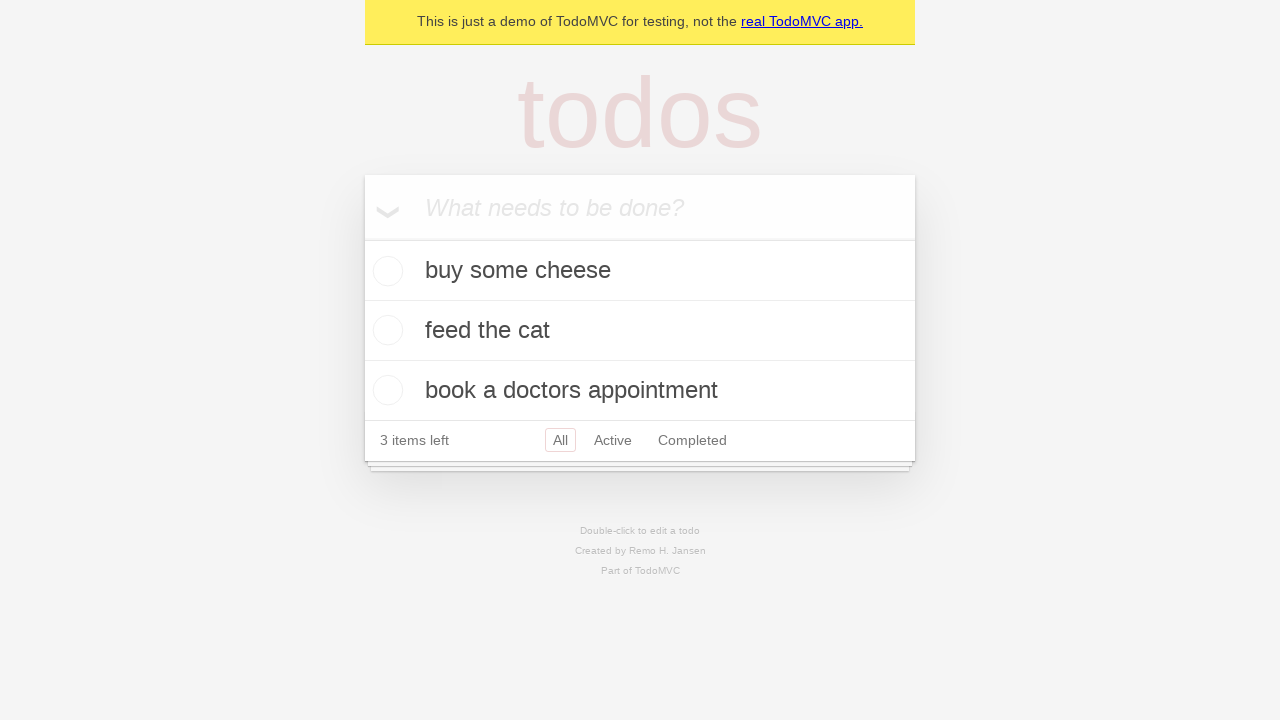

Double-clicked second todo item to enter edit mode at (640, 331) on internal:testid=[data-testid="todo-item"s] >> nth=1
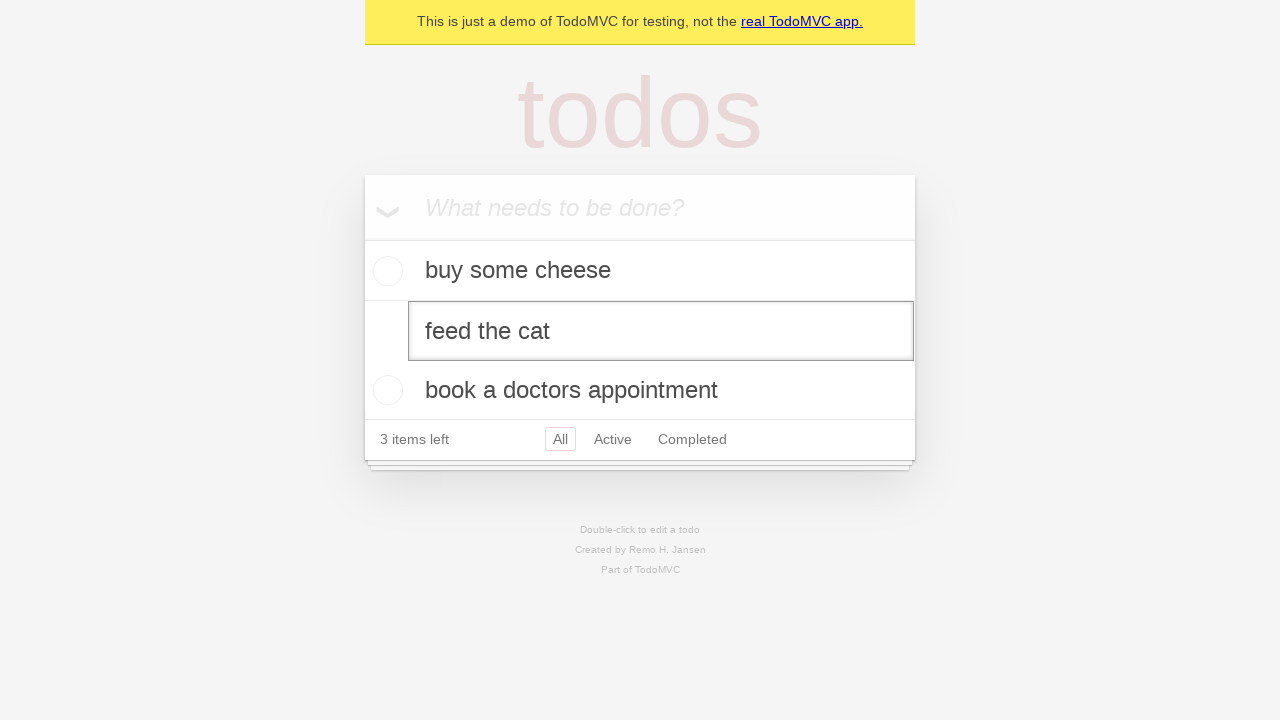

Cleared the edit textbox to empty string on internal:testid=[data-testid="todo-item"s] >> nth=1 >> internal:role=textbox[nam
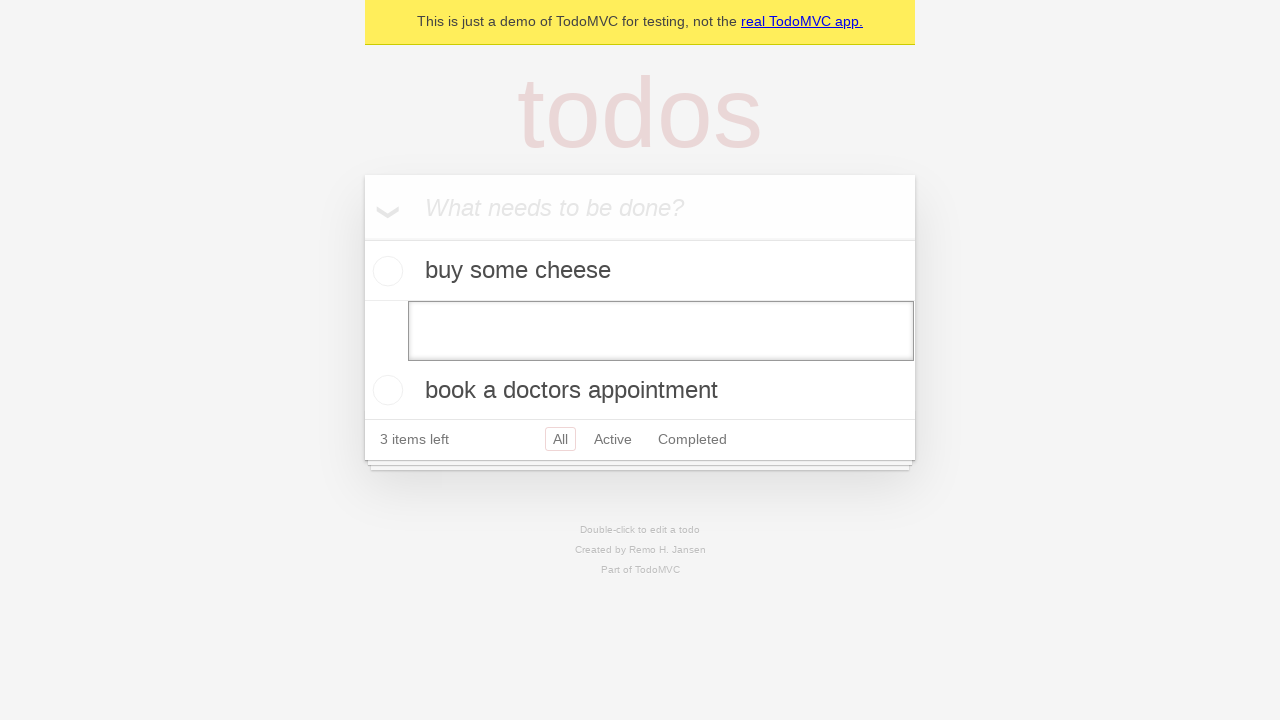

Pressed Enter to confirm edit with empty string, removing the item on internal:testid=[data-testid="todo-item"s] >> nth=1 >> internal:role=textbox[nam
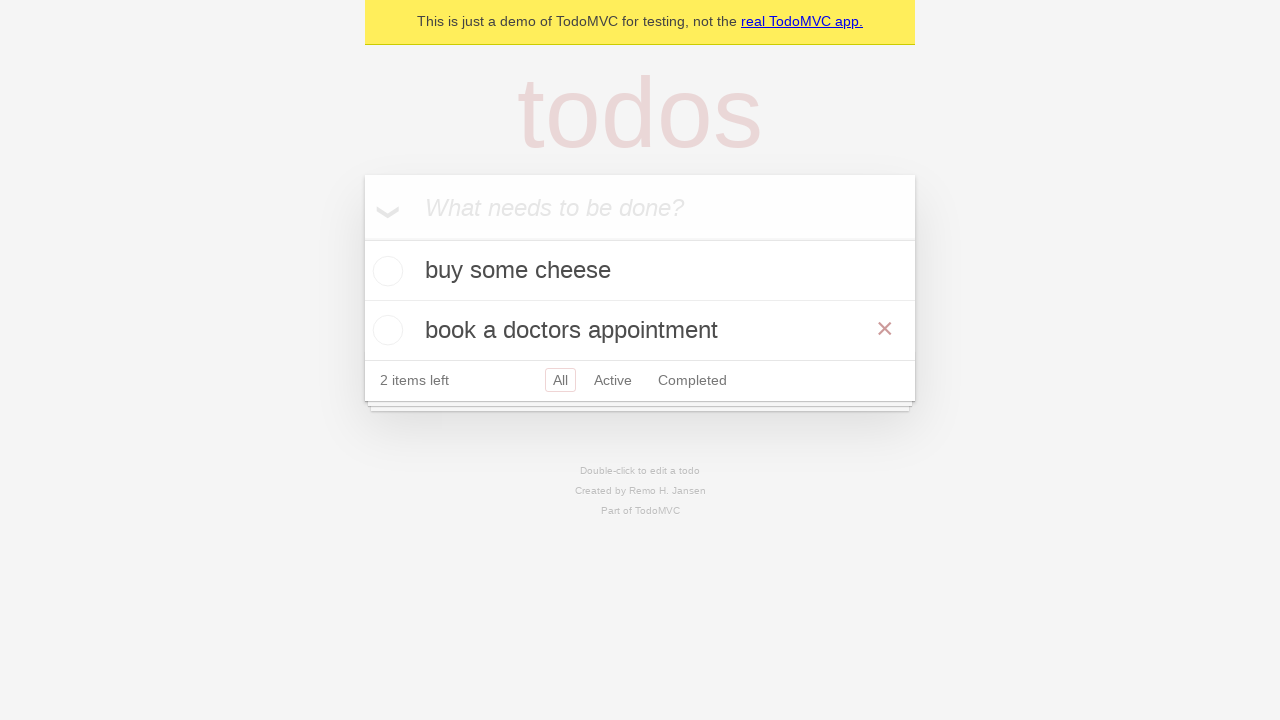

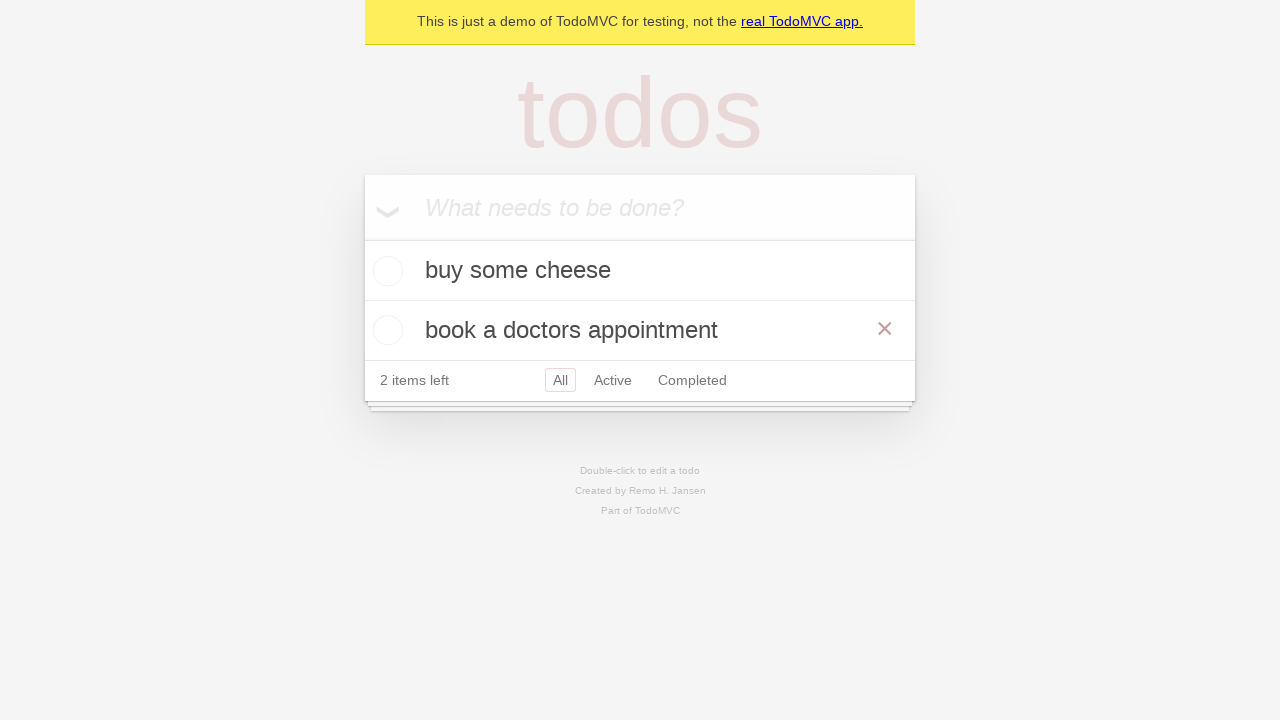